Positive test case that fills out a Google Form with name, checkbox selection, dropdown choice, and comments, then submits and verifies successful submission with a thank you message.

Starting URL: https://docs.google.com/forms/d/e/1FAIpQLSeT6MPuoZm8Ks3TUw9j3lTKeUlwvcVseFeear6OF4ey24Q40g/viewform

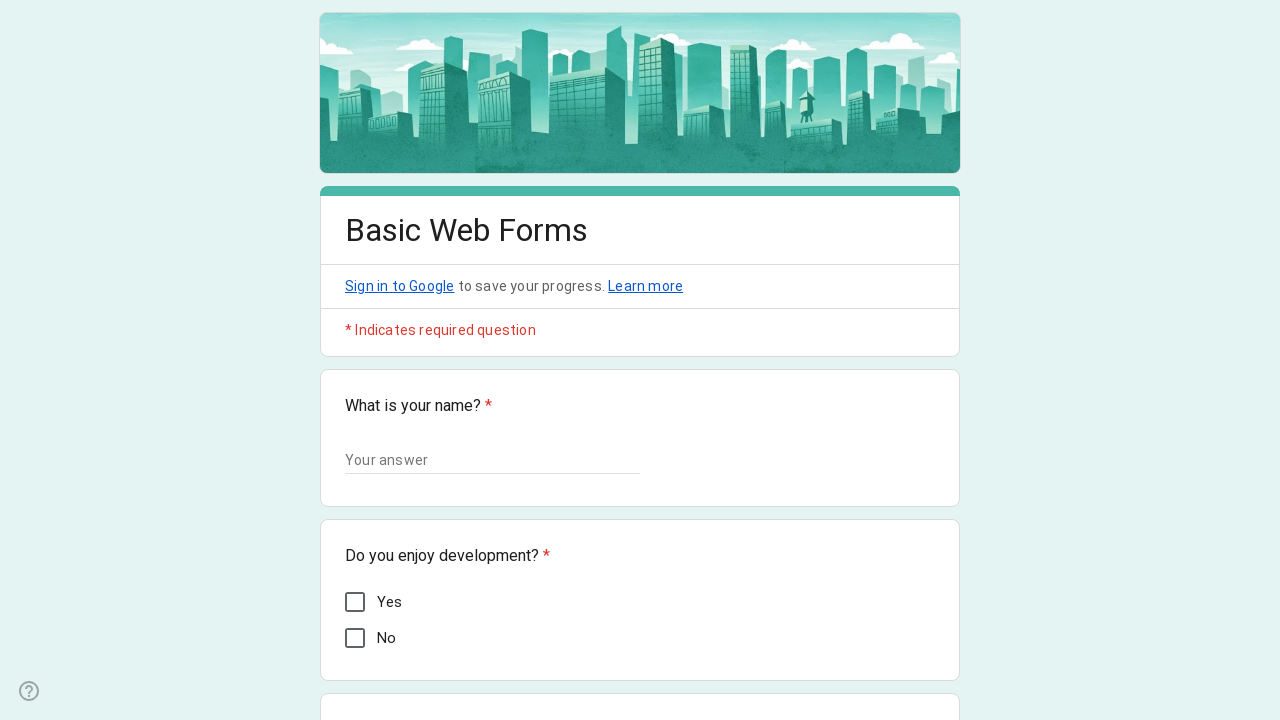

Filled Name field with 'John Smith' on input[type='text']
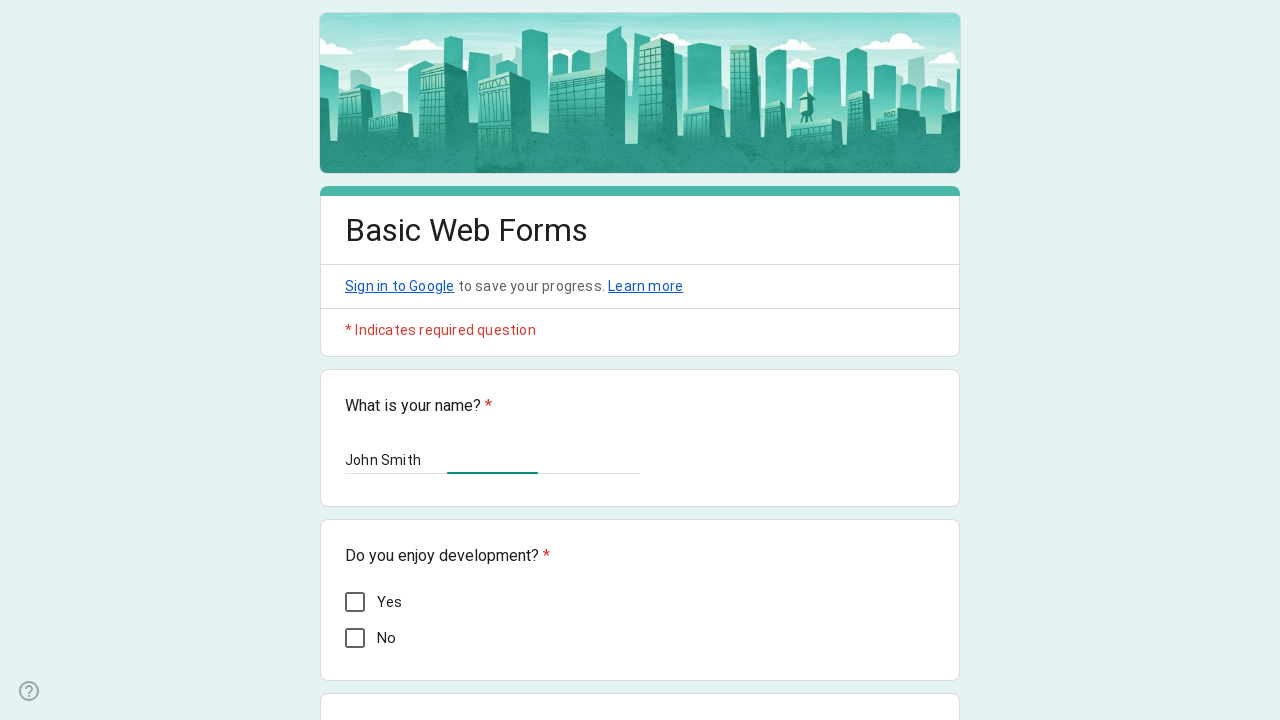

Selected checkbox for 'Do you enjoy development?' question at (355, 602) on div[role='checkbox']
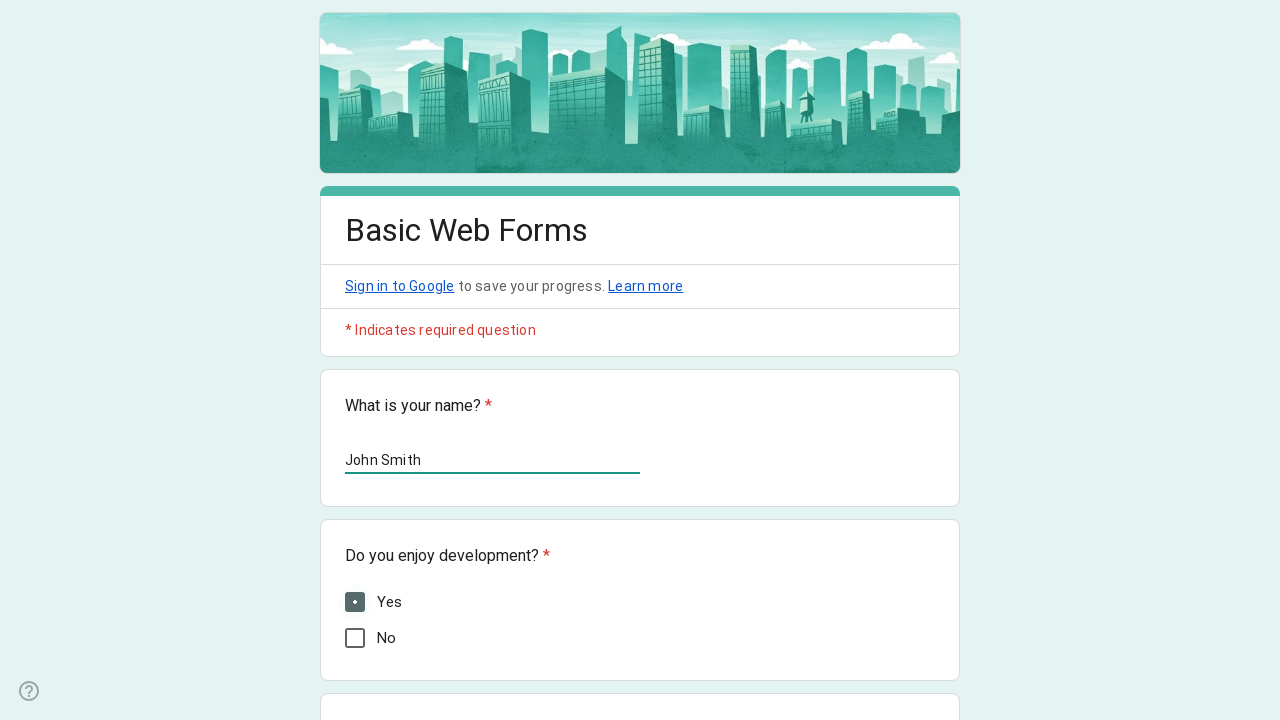

Clicked dropdown to open options at (434, 360) on div[role='listbox']
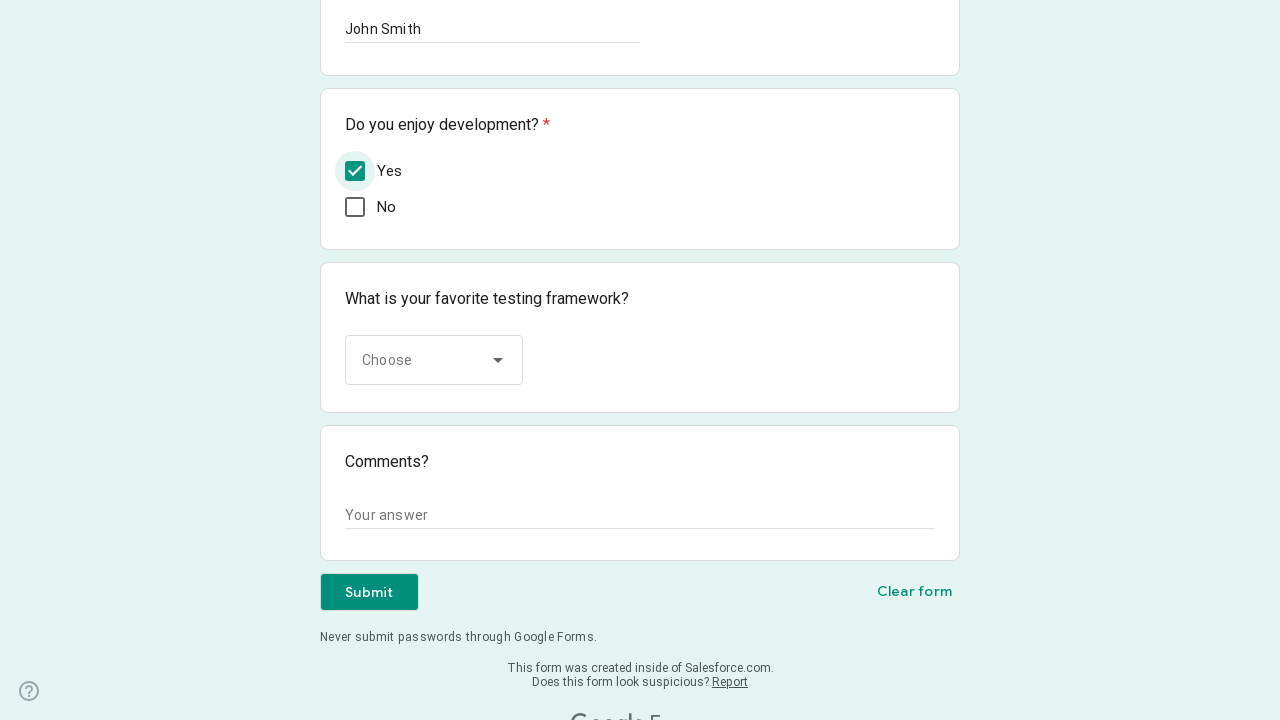

Selected 'cucumber' option from dropdown at (435, 520) on div[role='option']:has-text('cucumber')
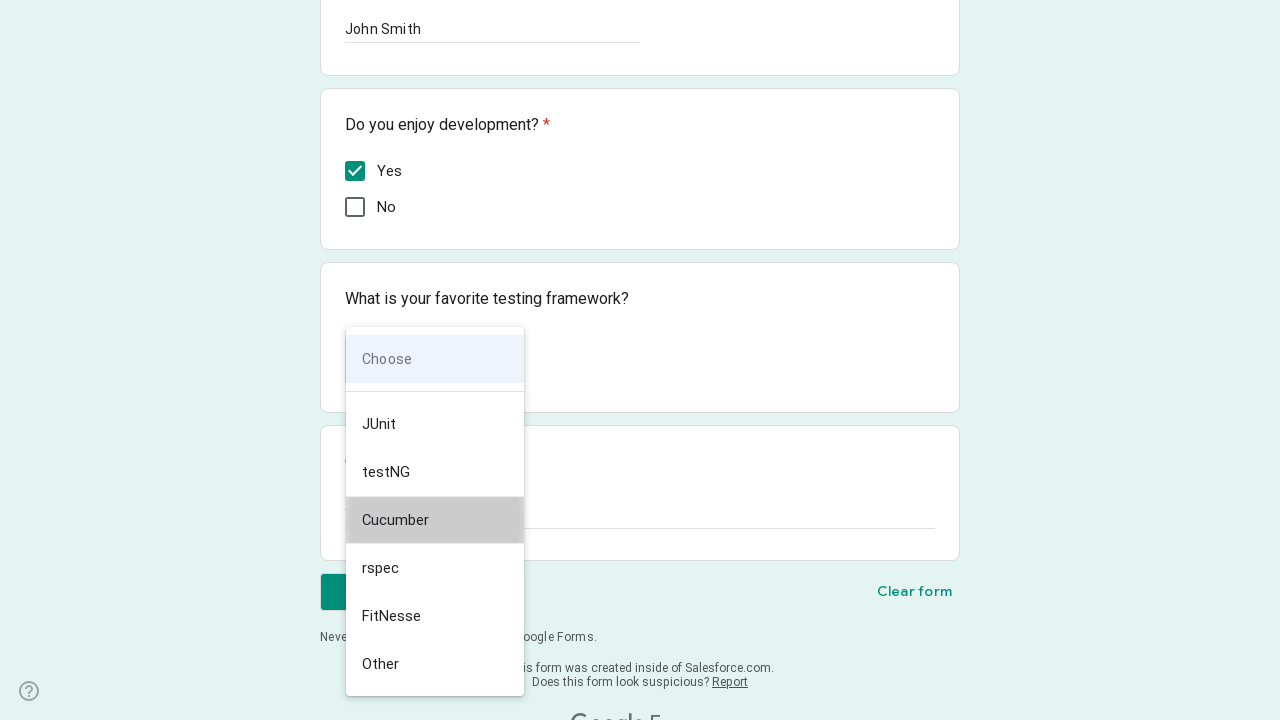

Filled Comments field with test comment on textarea
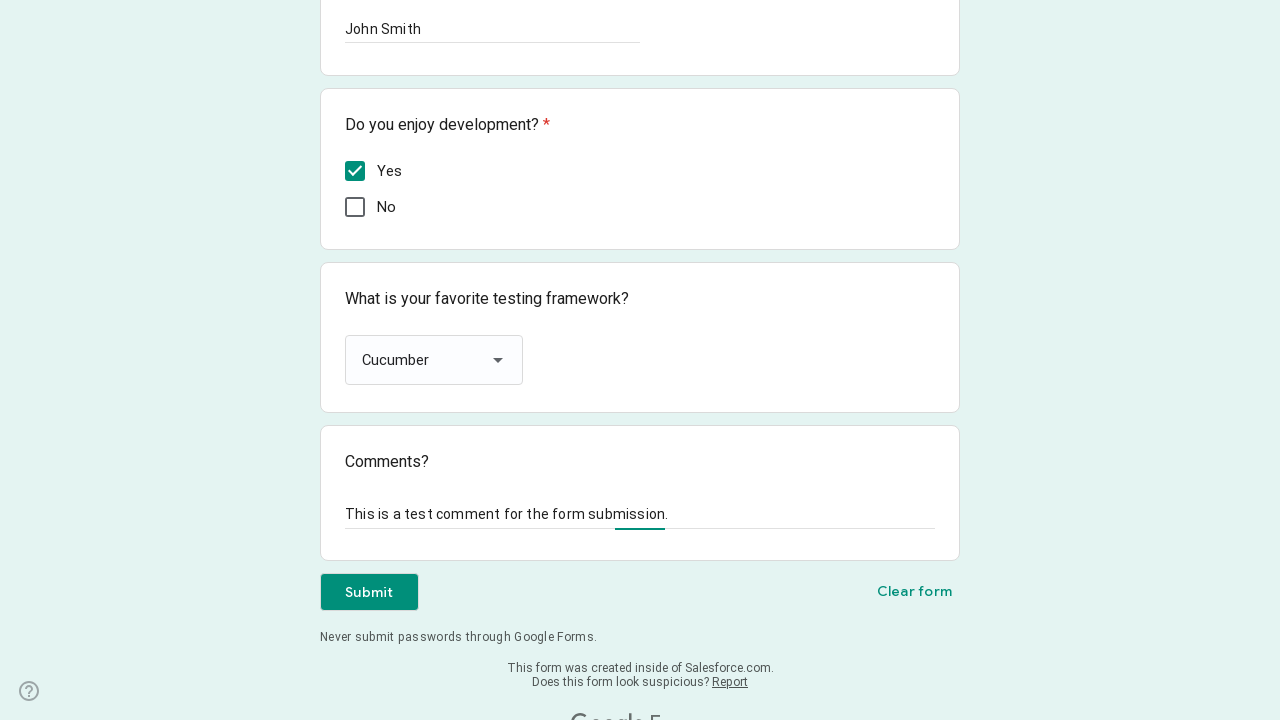

Clicked Submit button to submit the form at (369, 592) on div[role='button']:has-text('Submit')
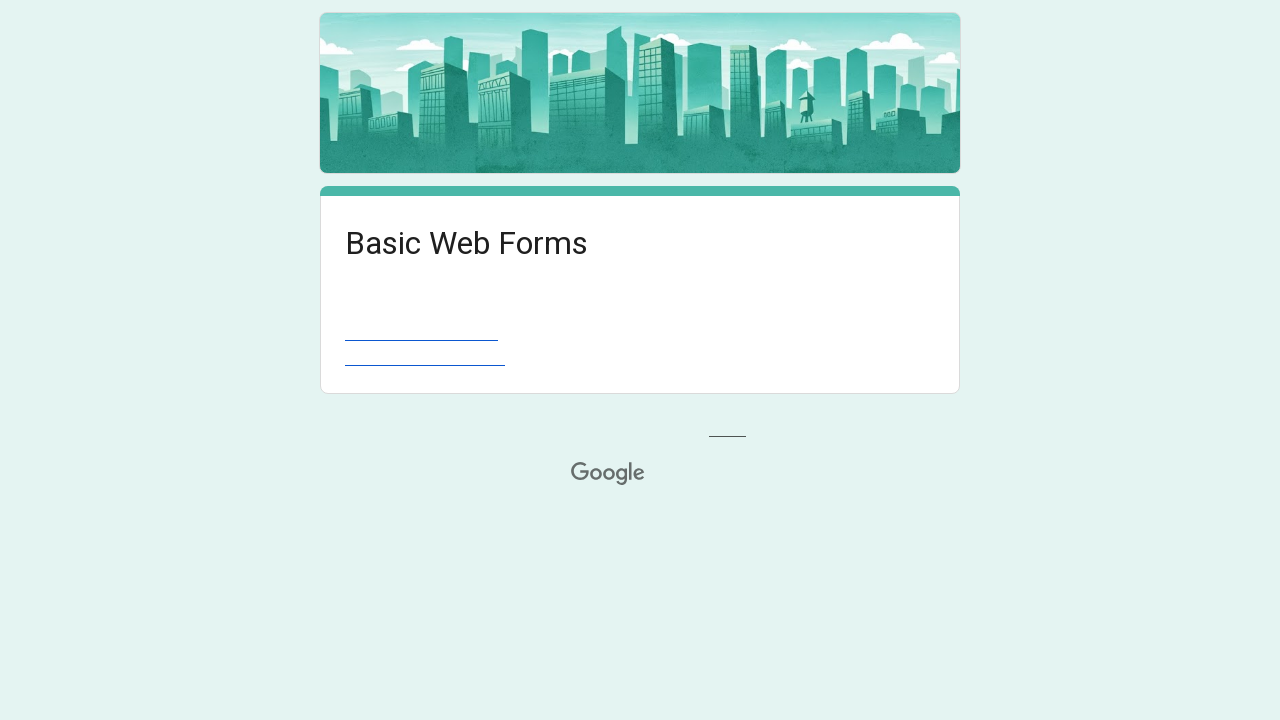

Verified successful form submission - thank you message appeared
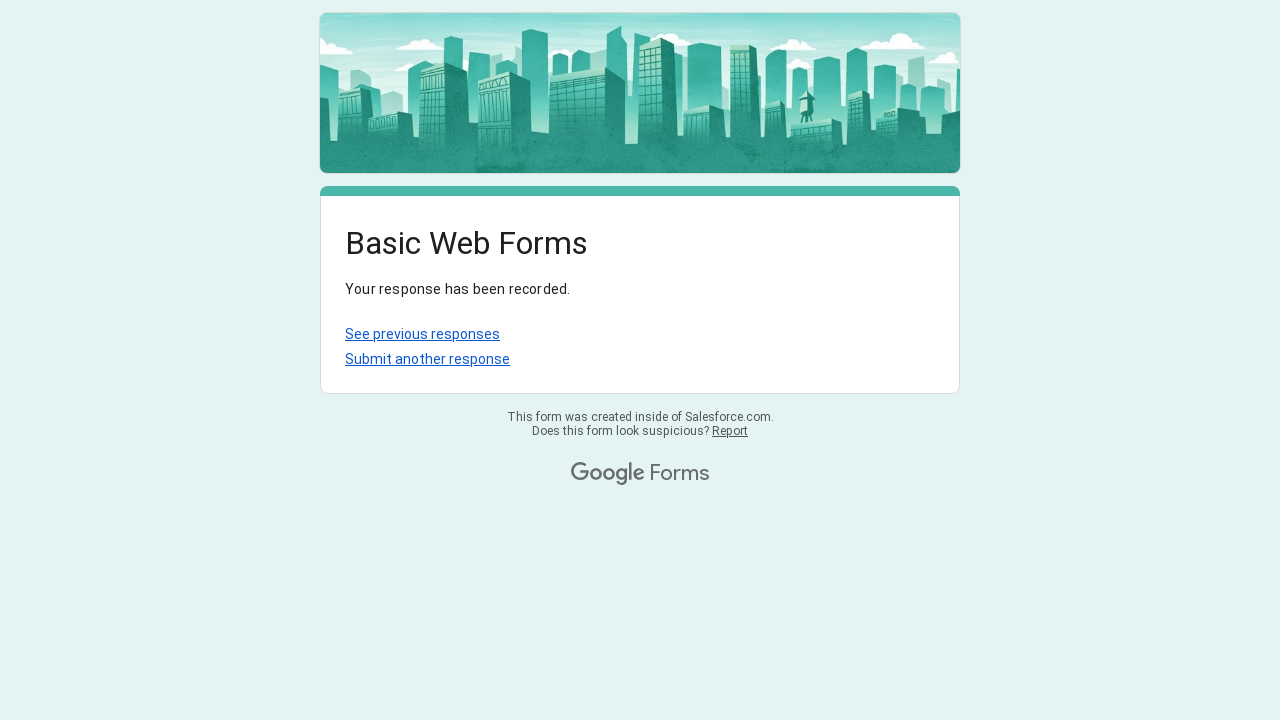

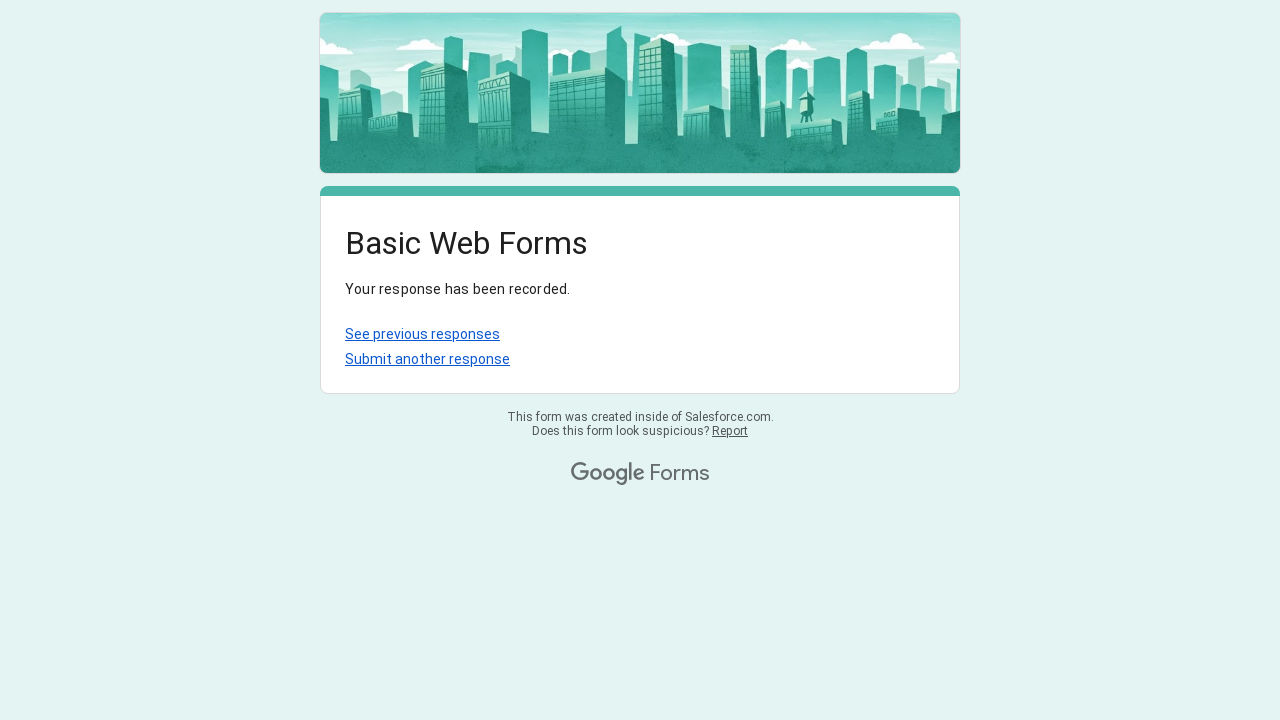